Tests drag and drop functionality on jQuery UI demo page by dragging an element and dropping it onto a target area

Starting URL: https://jqueryui.com/droppable/

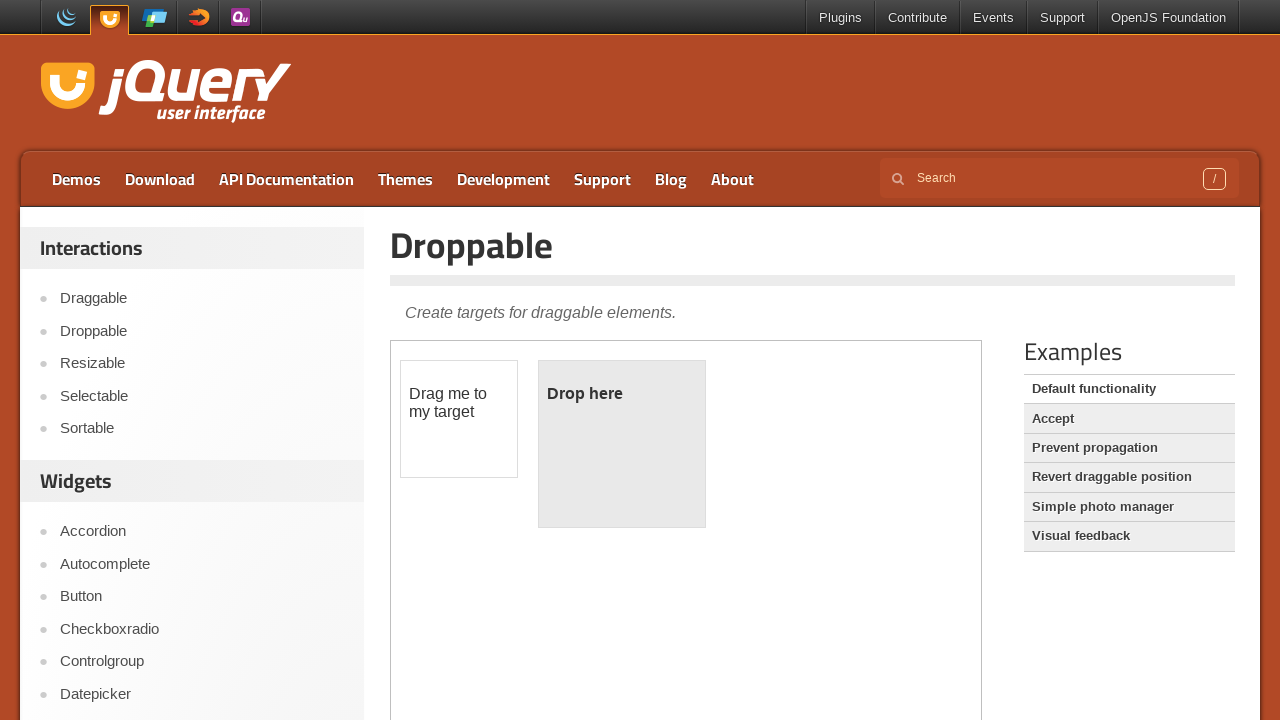

Located iframe containing drag and drop demo
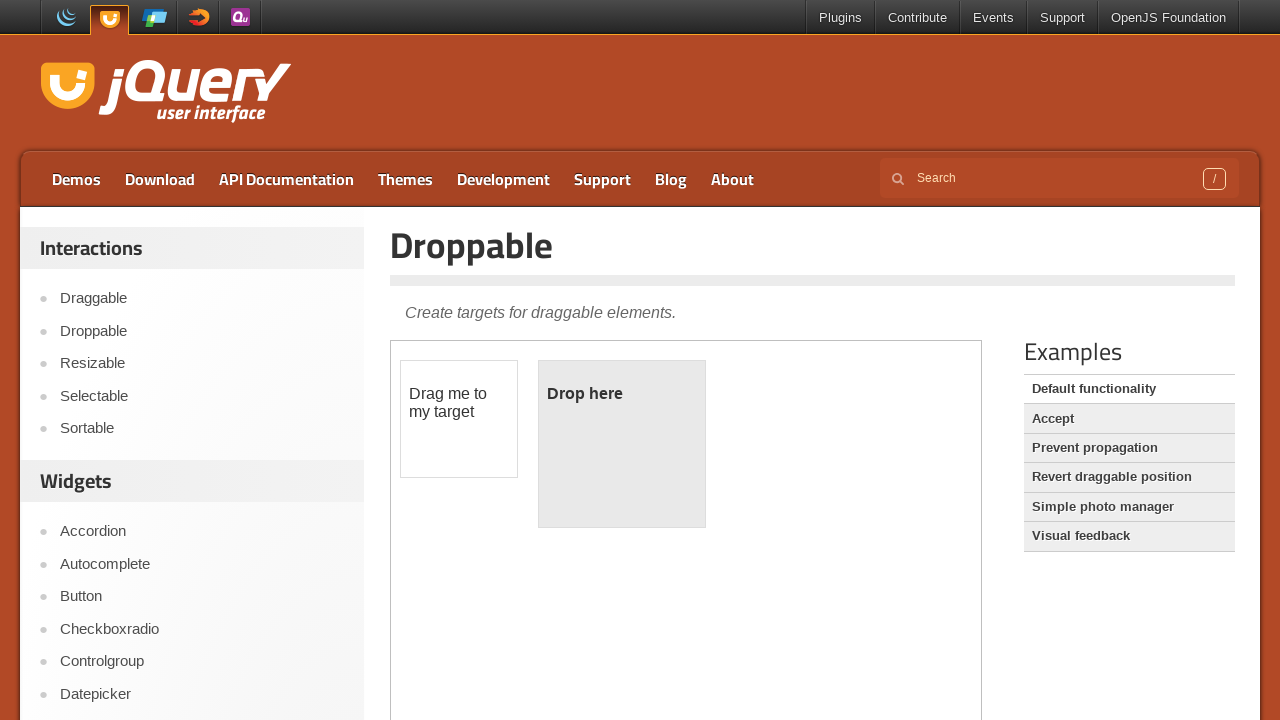

Set frame context to the iframe
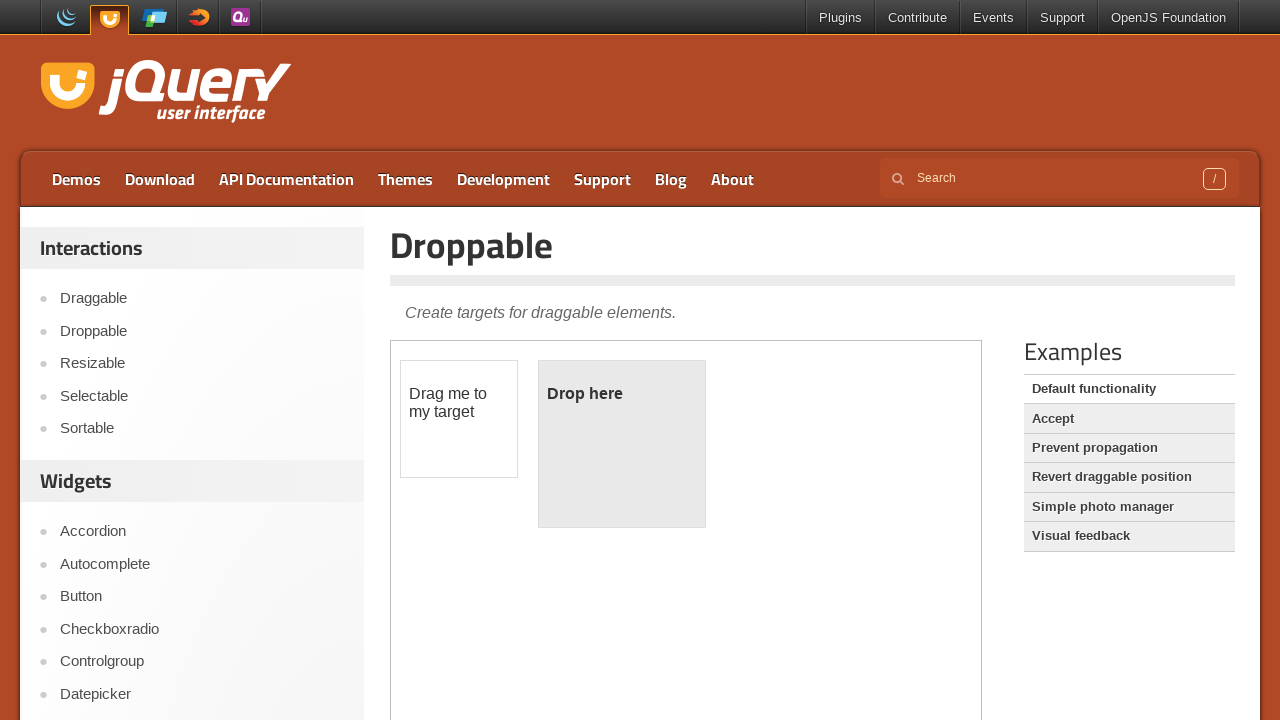

Located draggable source element (#draggable)
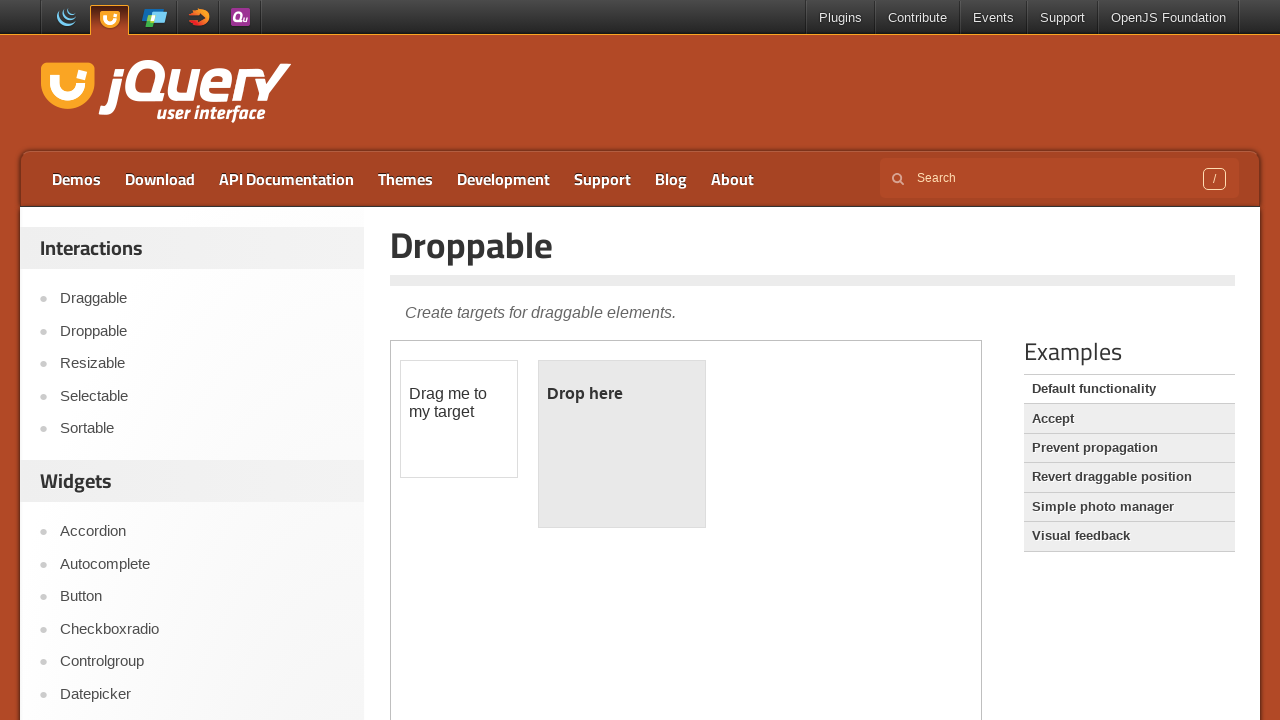

Located droppable destination element (#droppable)
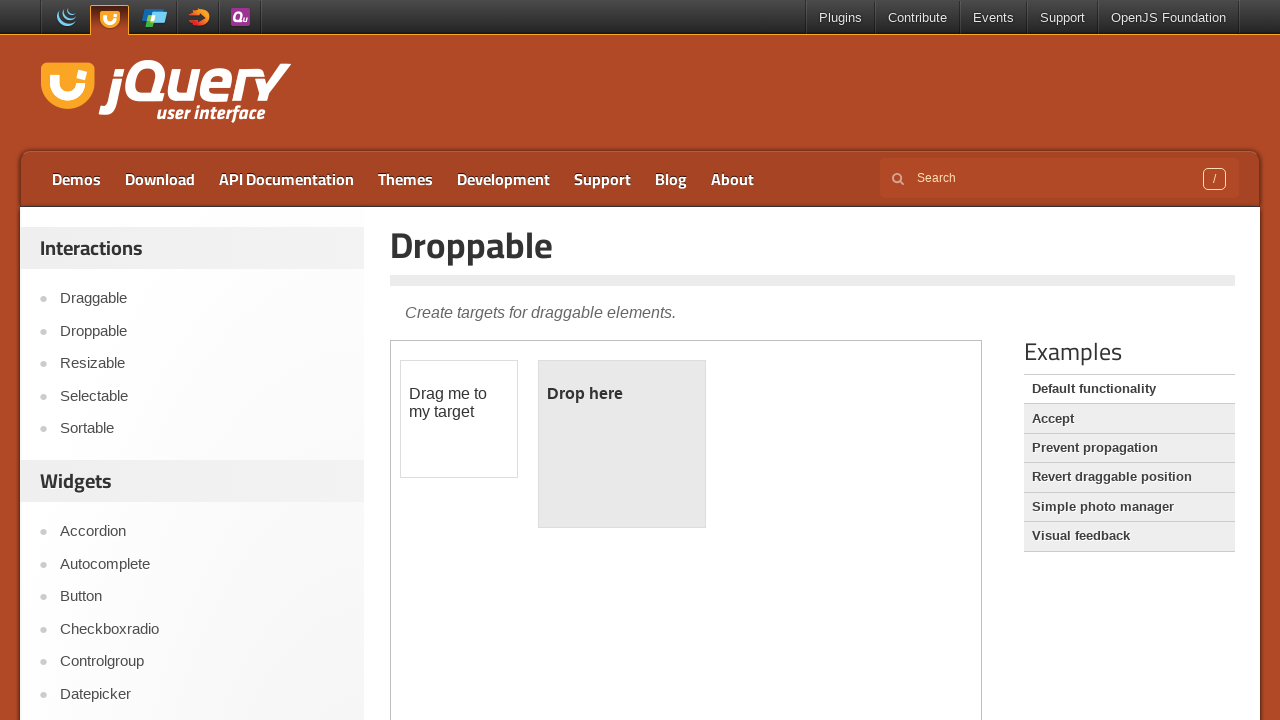

Dragged #draggable element and dropped it onto #droppable target at (622, 444)
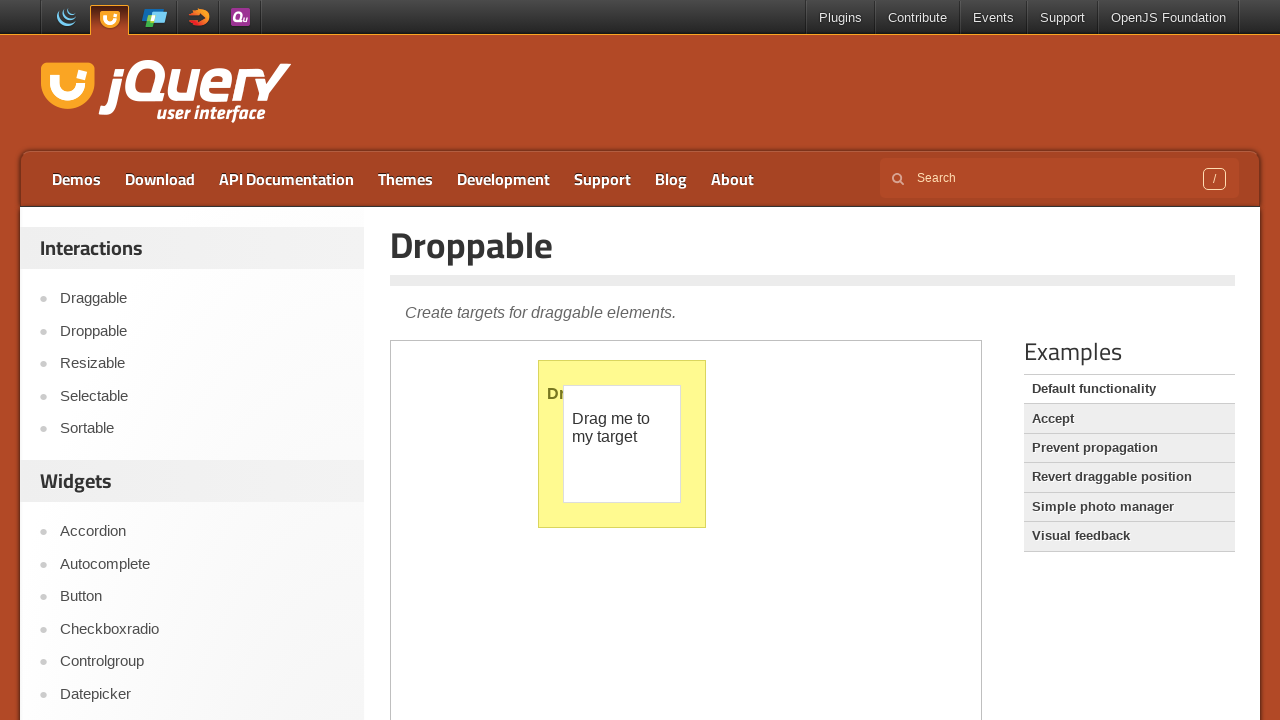

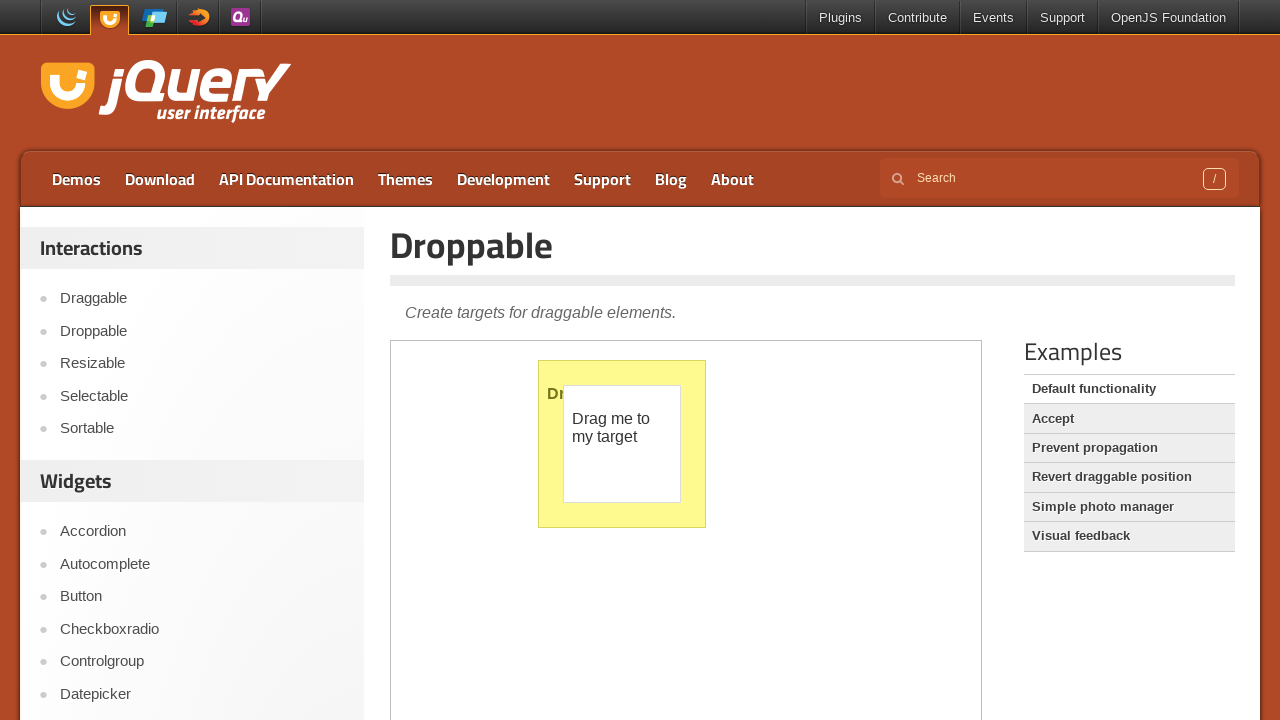